Tests drag and drop functionality by dragging an element from source to target location

Starting URL: https://www.leafground.com/drag.xhtml

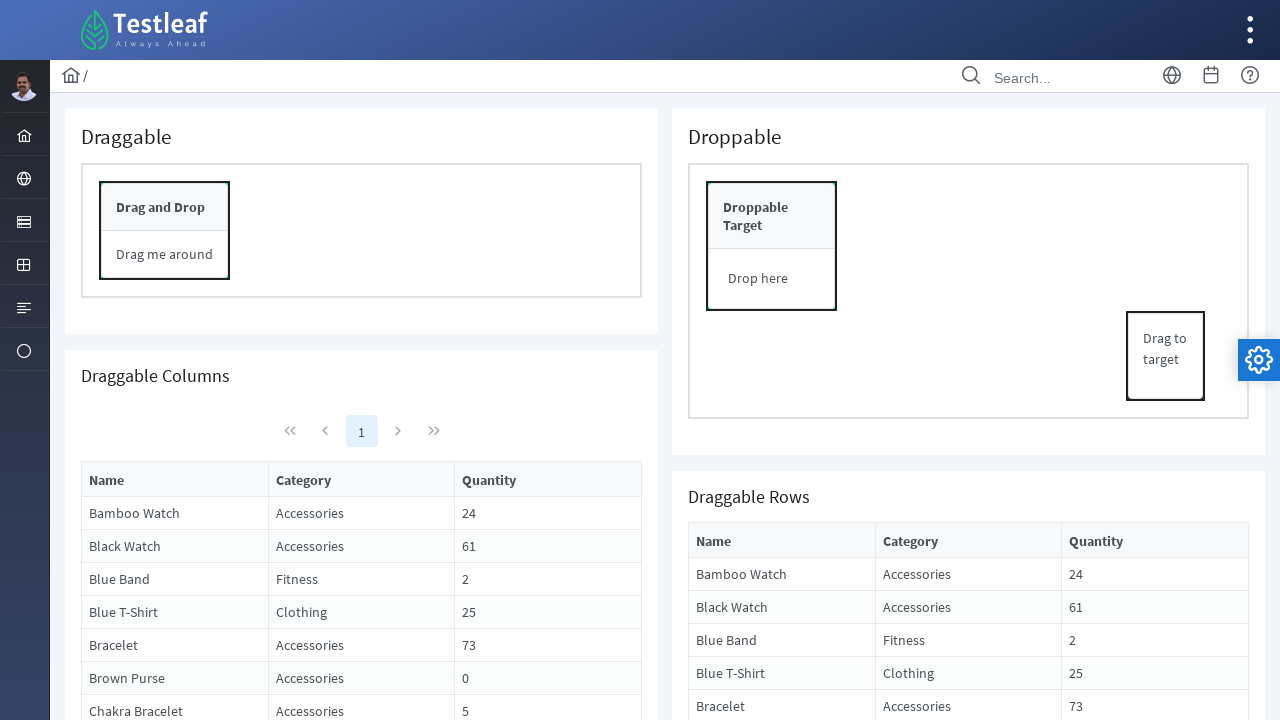

Located draggable element
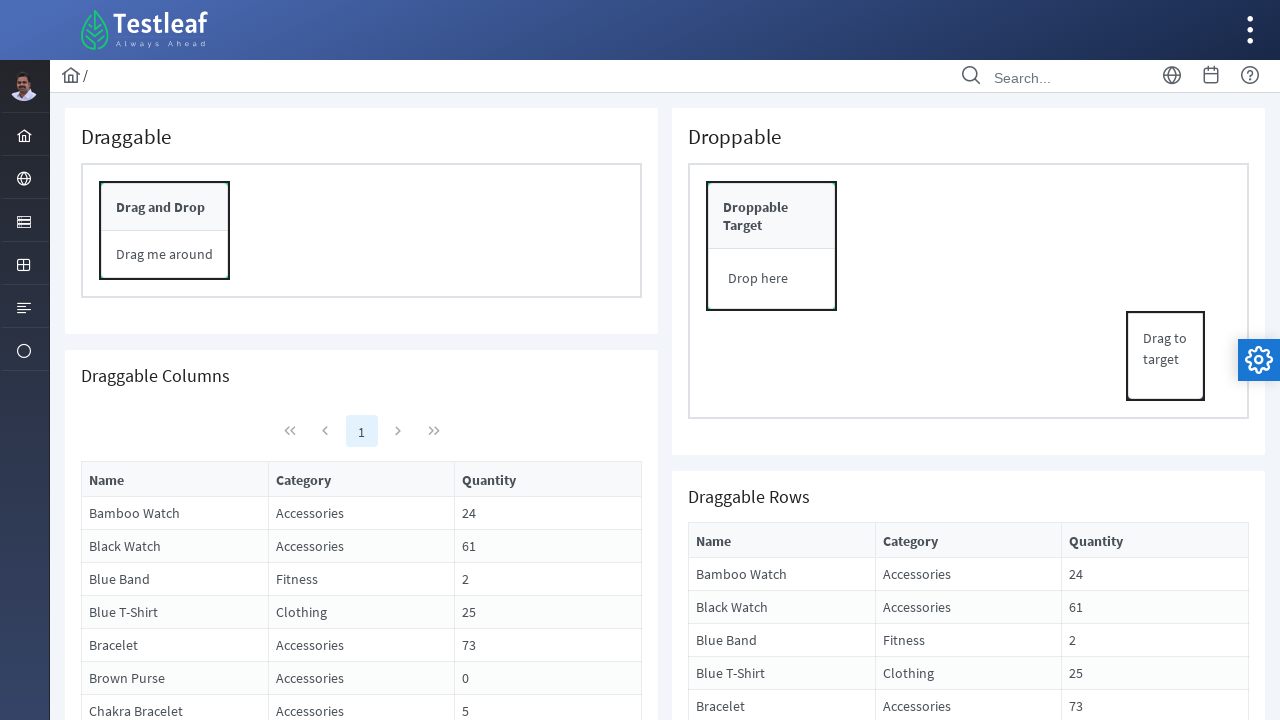

Located droppable element
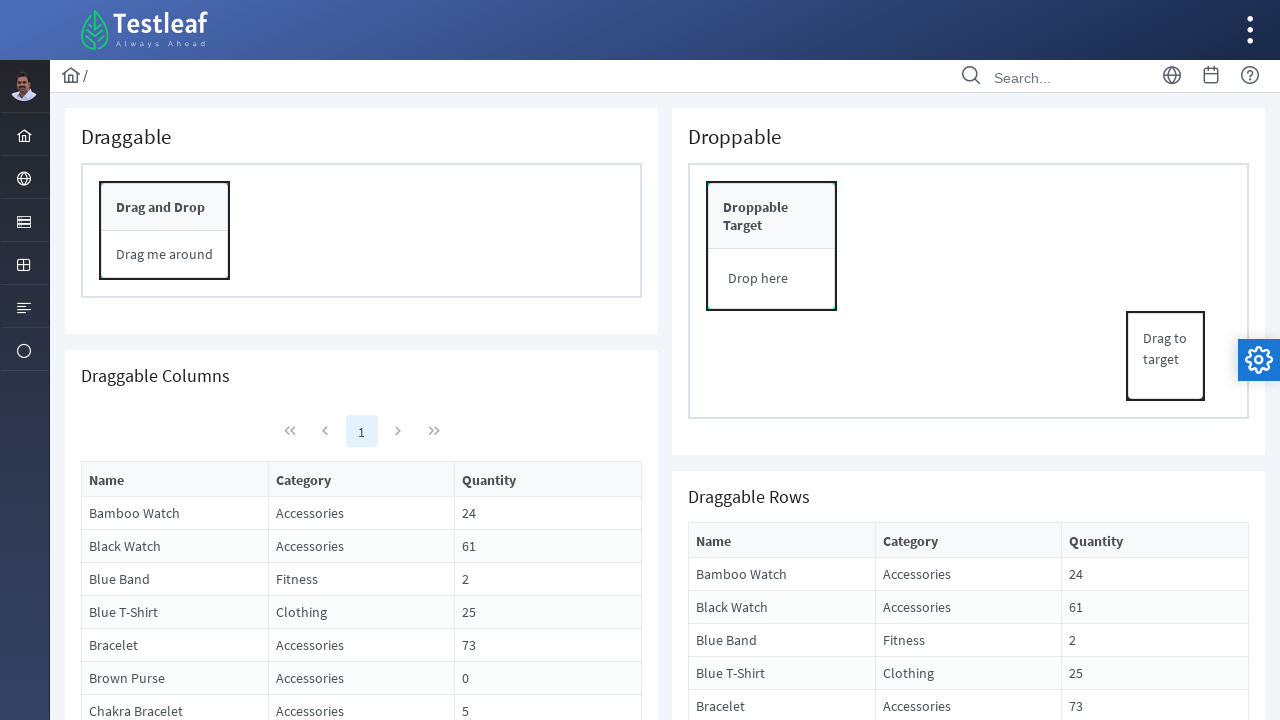

Dragged element from source to target location at (772, 279)
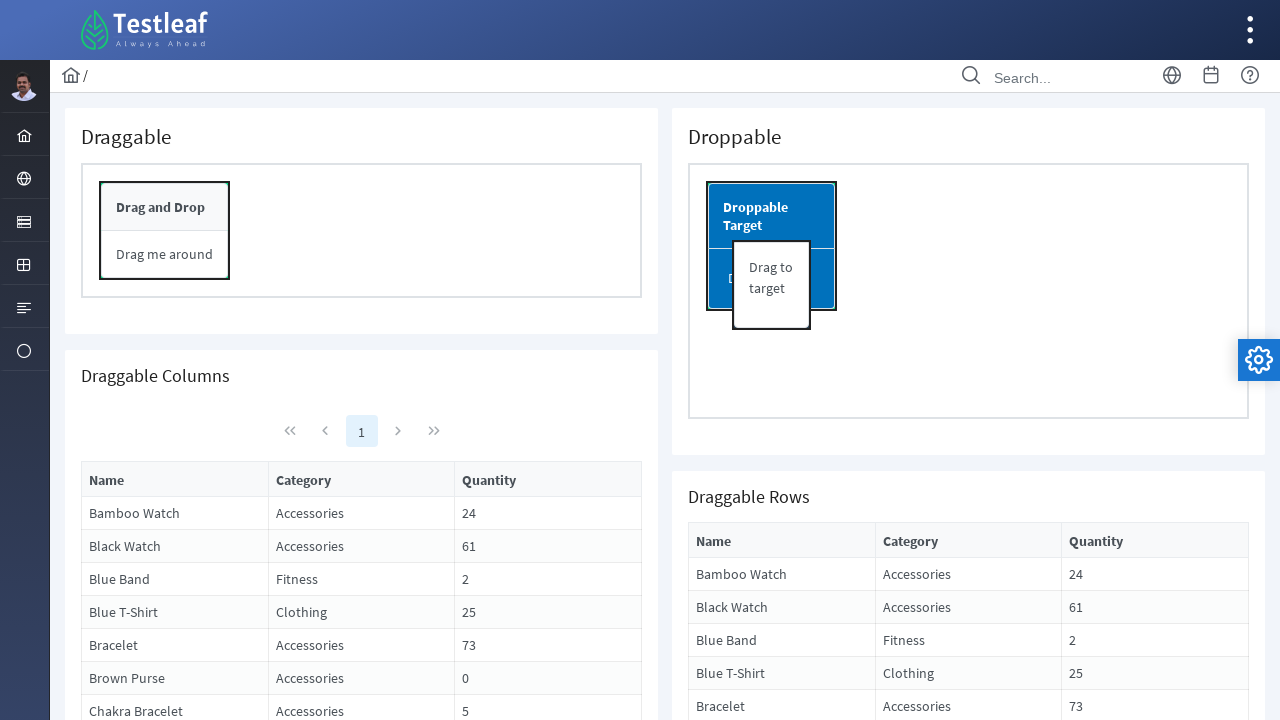

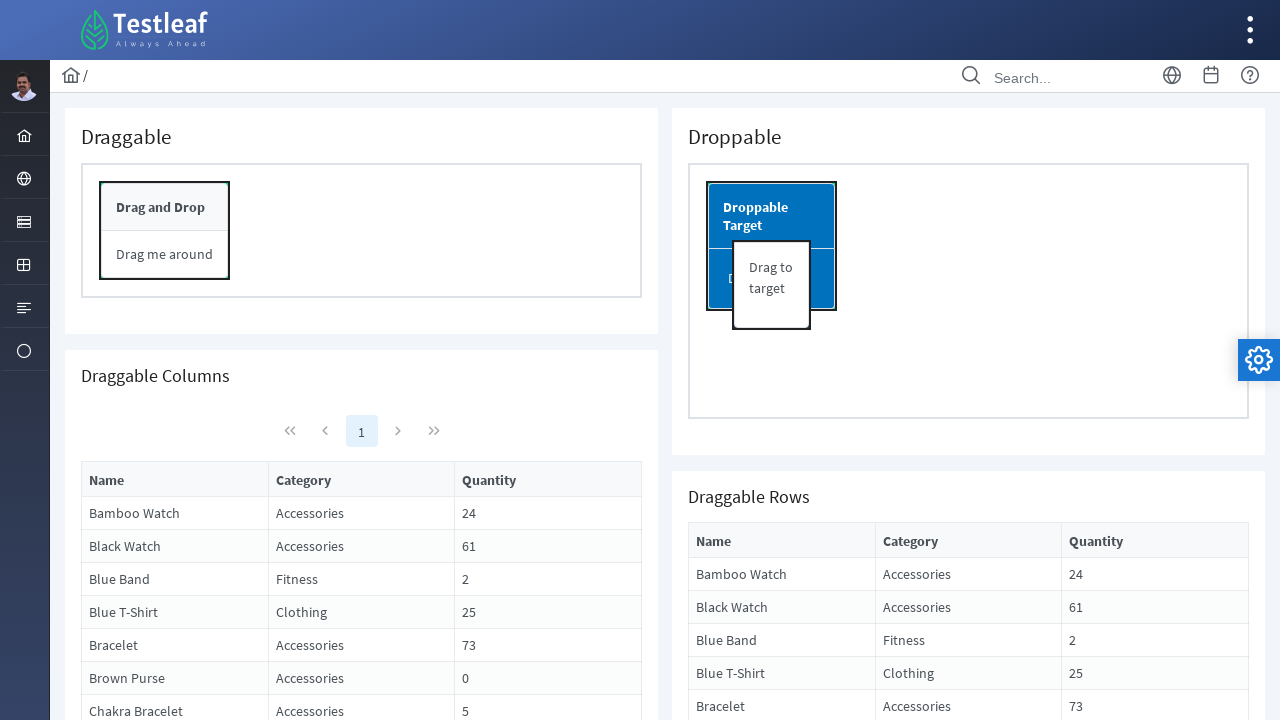